Tests handling of JavaScript prompt popup by clicking to trigger the alert, entering text into the prompt, accepting it, and verifying the result text is displayed

Starting URL: https://demo.automationtesting.in/Alerts.html

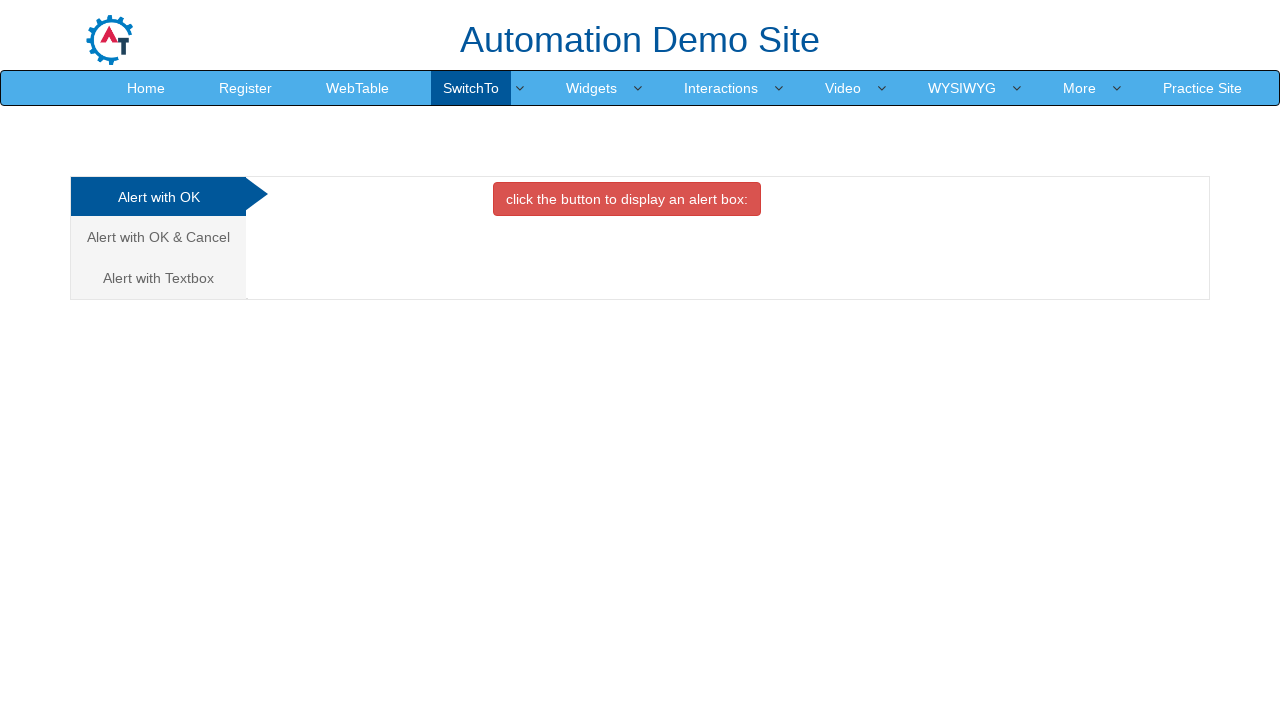

Clicked on 'Alert with Textbox' tab at (158, 278) on text=Alert with Textbox
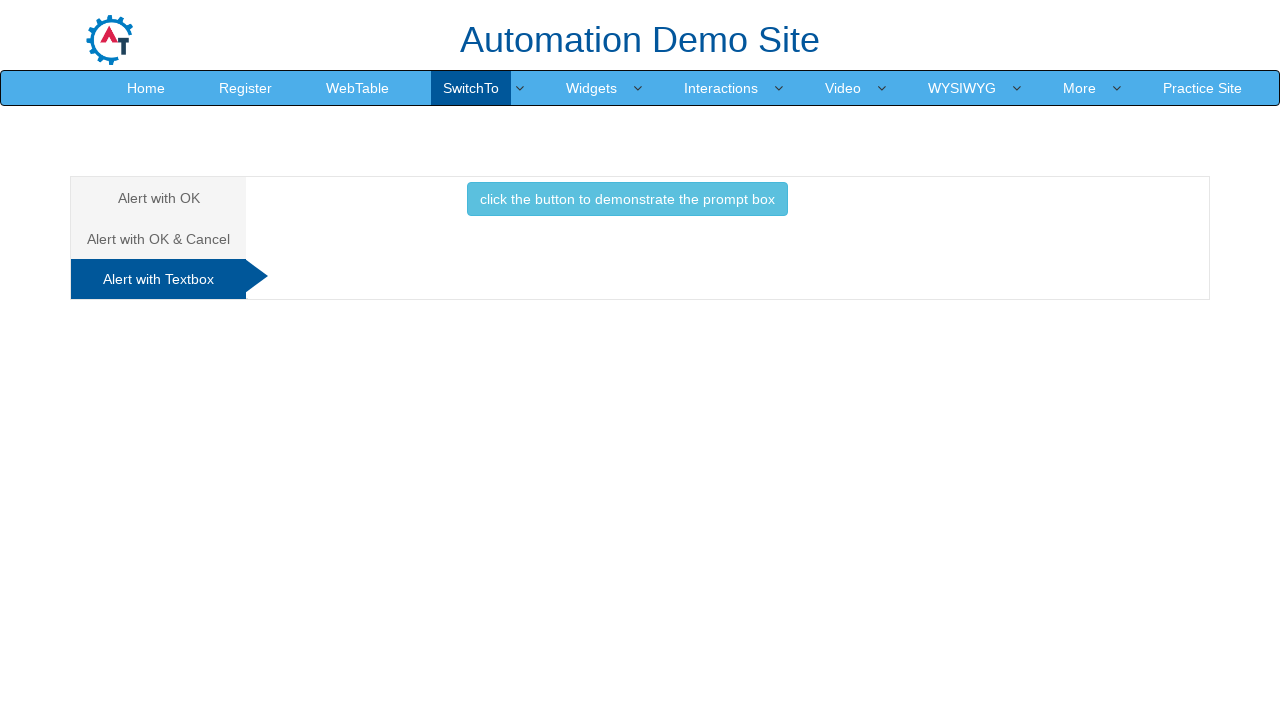

Set up dialog handler to accept prompt with text 'Dhoni'
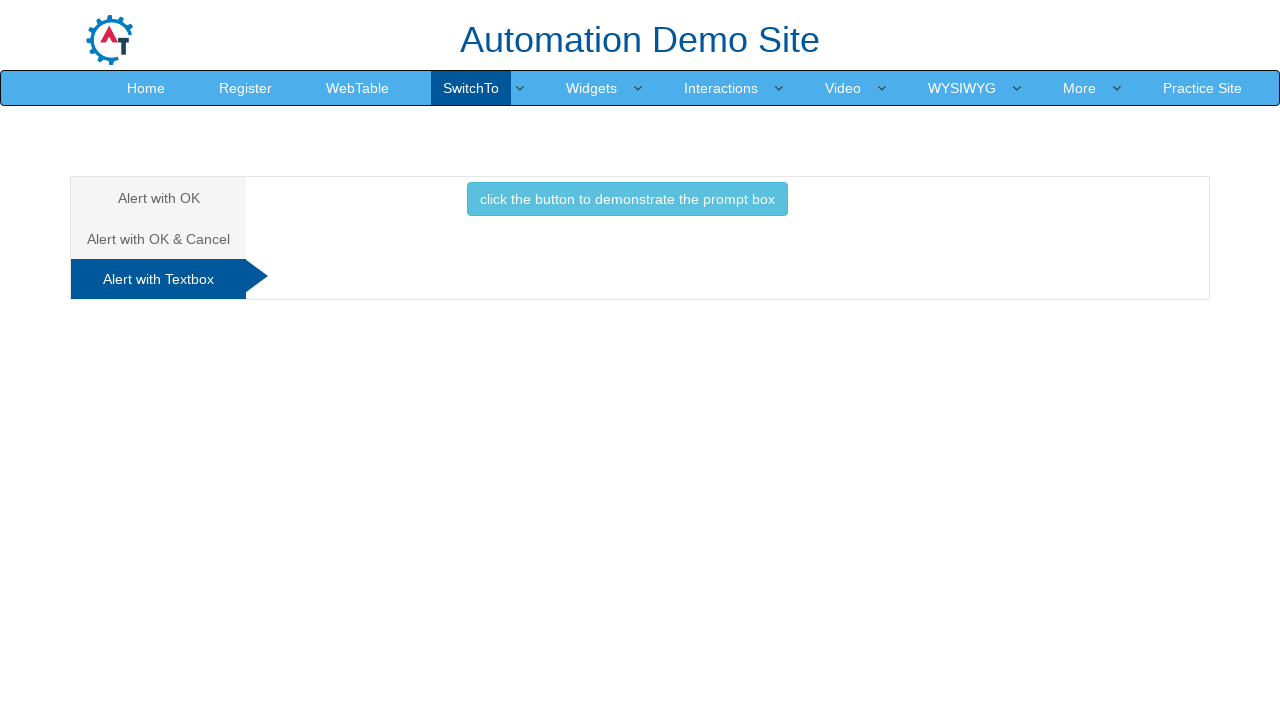

Clicked button to trigger the prompt popup at (627, 199) on button[onclick='promptbox()']
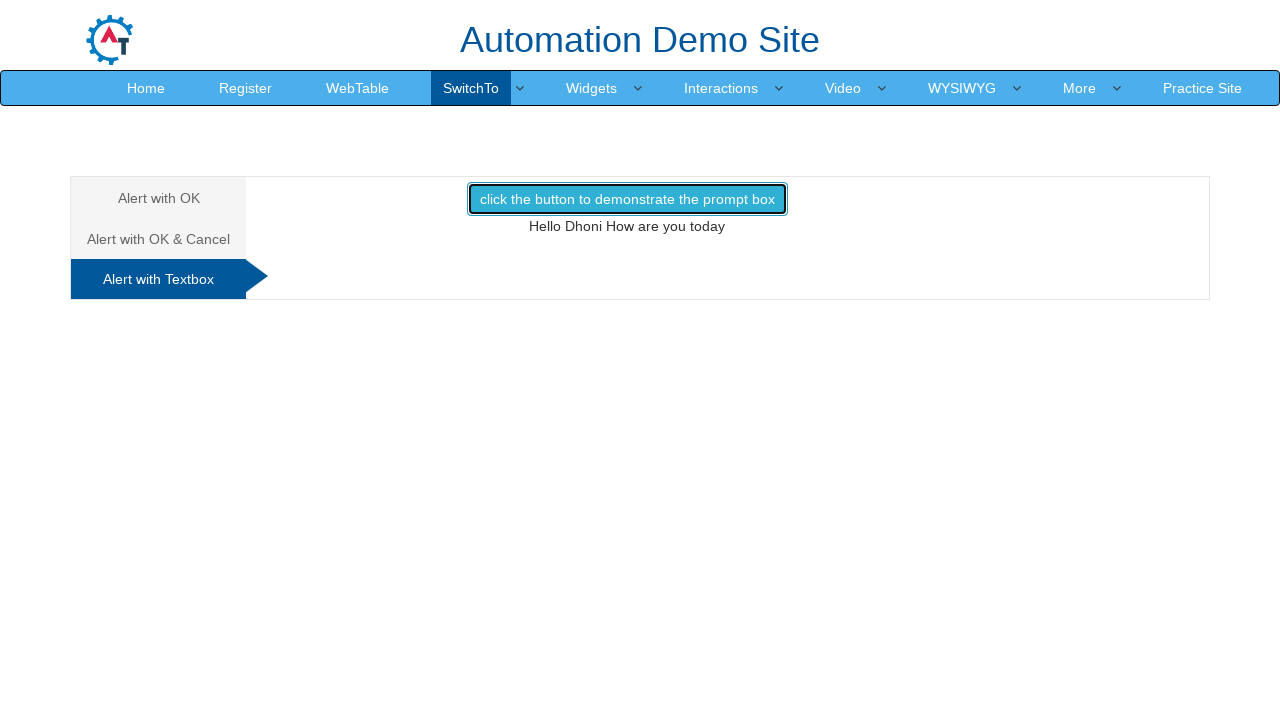

Result text element #demo1 appeared on the page
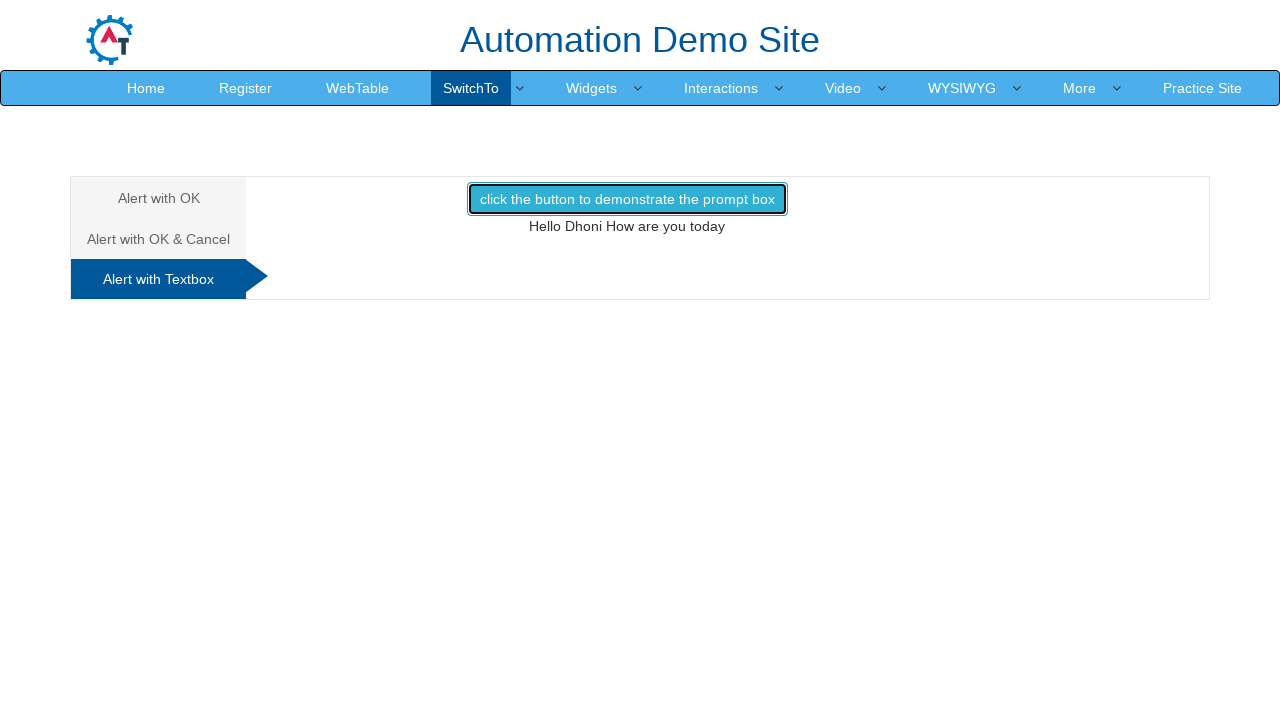

Retrieved result text: Hello Dhoni How are you today
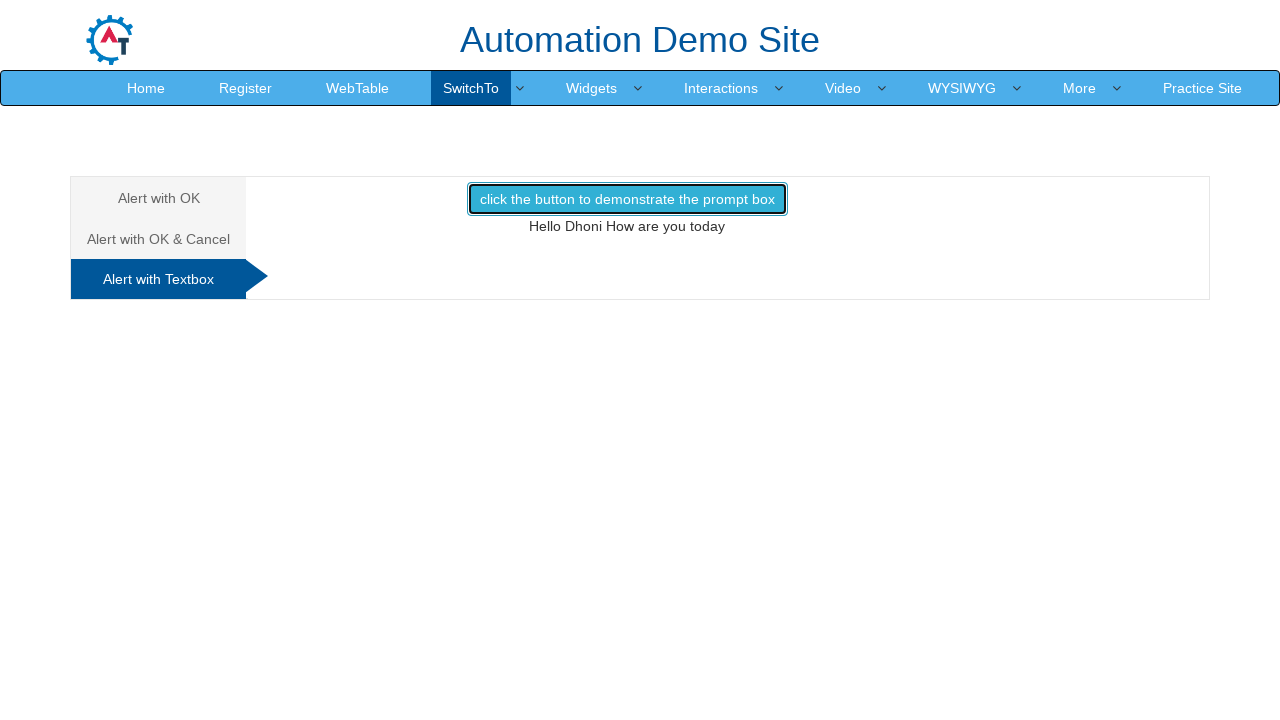

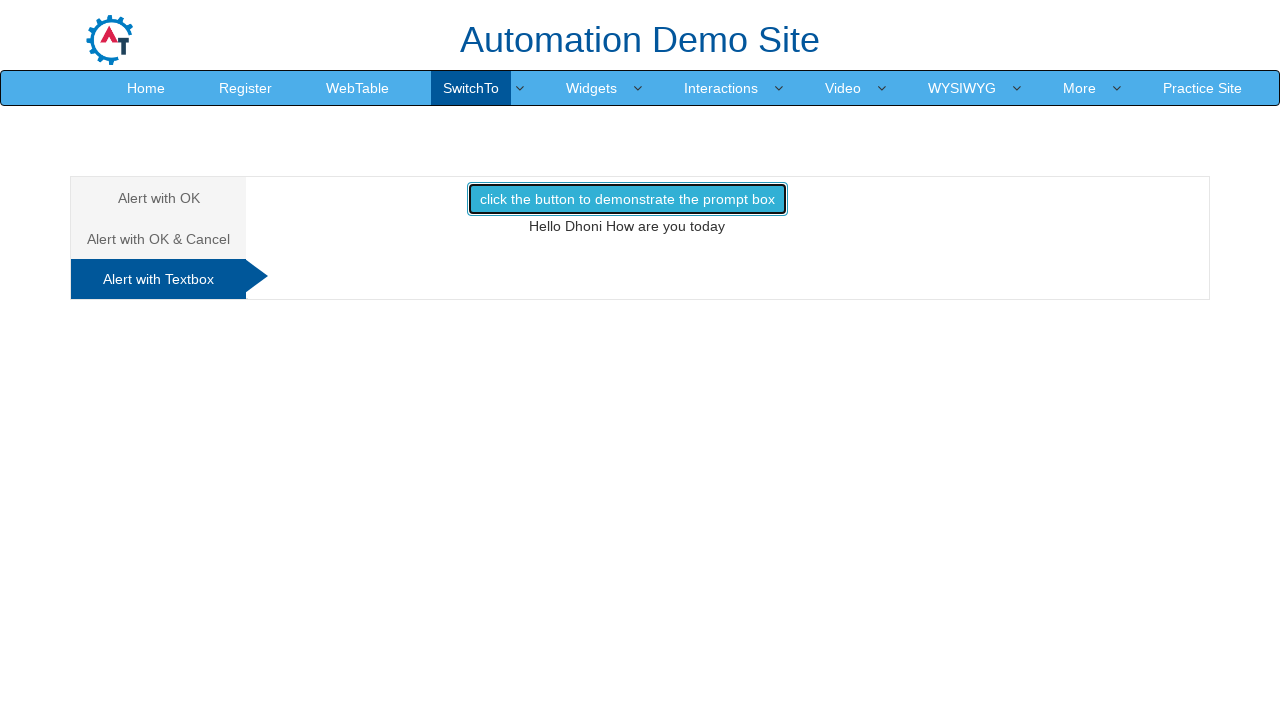